Tests that news items are listed on the Gündem page by checking for news card elements

Starting URL: https://egundem.com/gundem

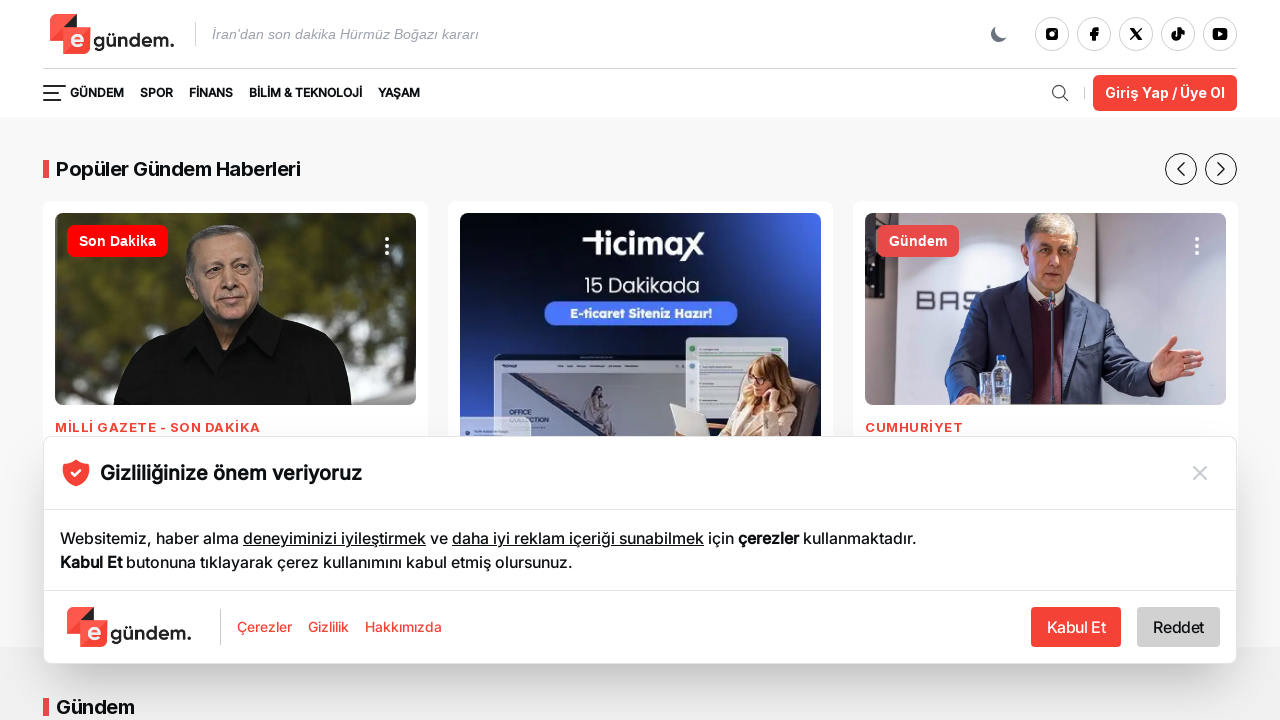

Waited for news card elements to load on Gündem page
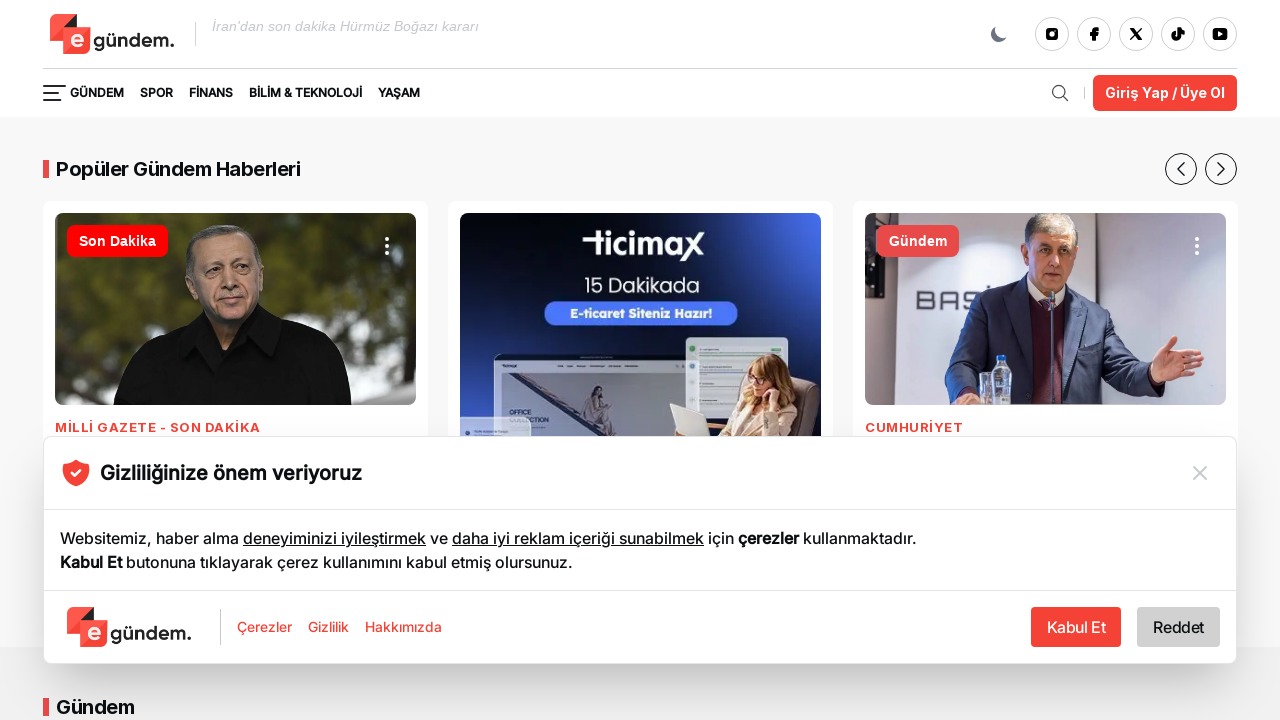

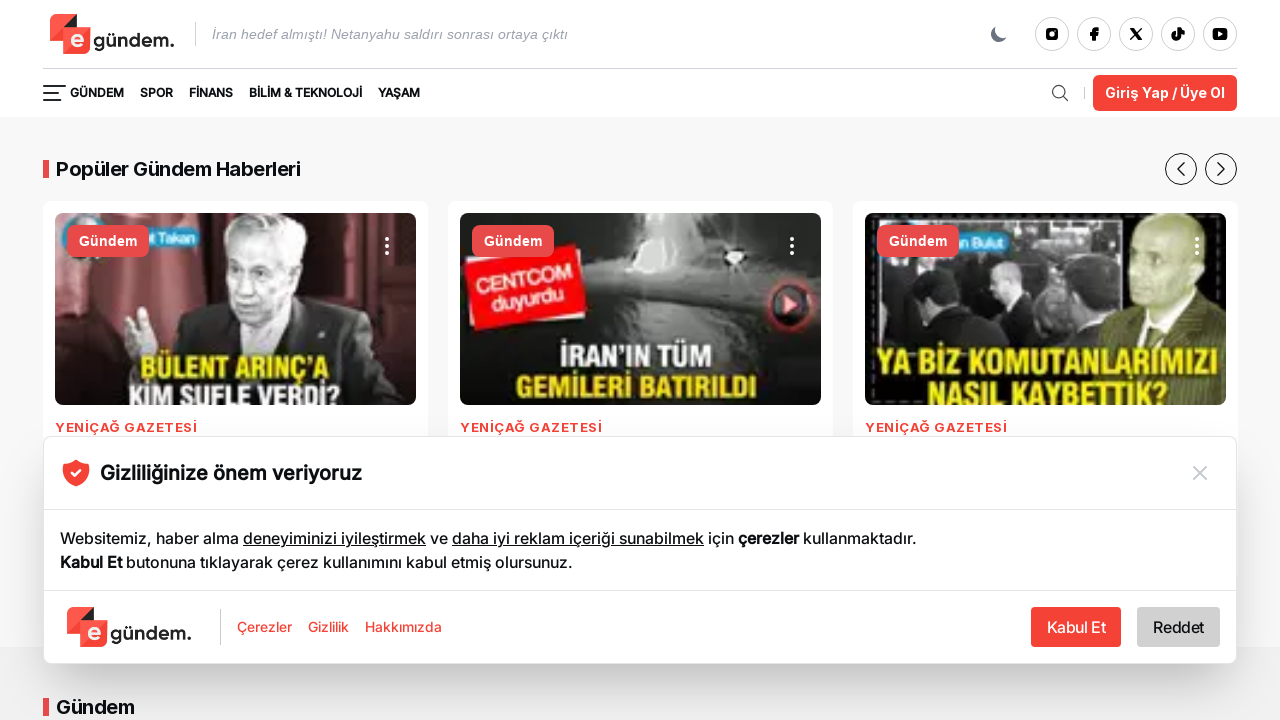